Tests flight search functionality by selecting departure city (Paris) and destination city (London), then clicking Find Flights to view search results.

Starting URL: http://blazedemo.com/

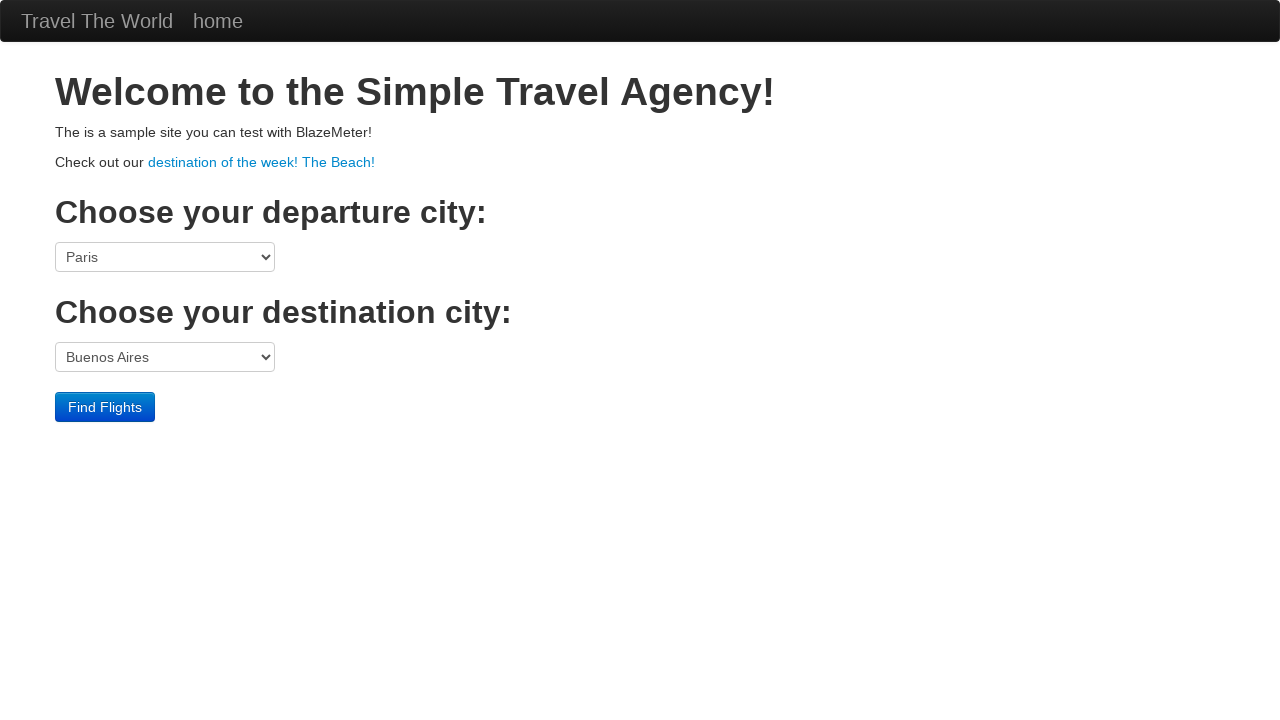

Selected Paris as departure city on select[name='fromPort']
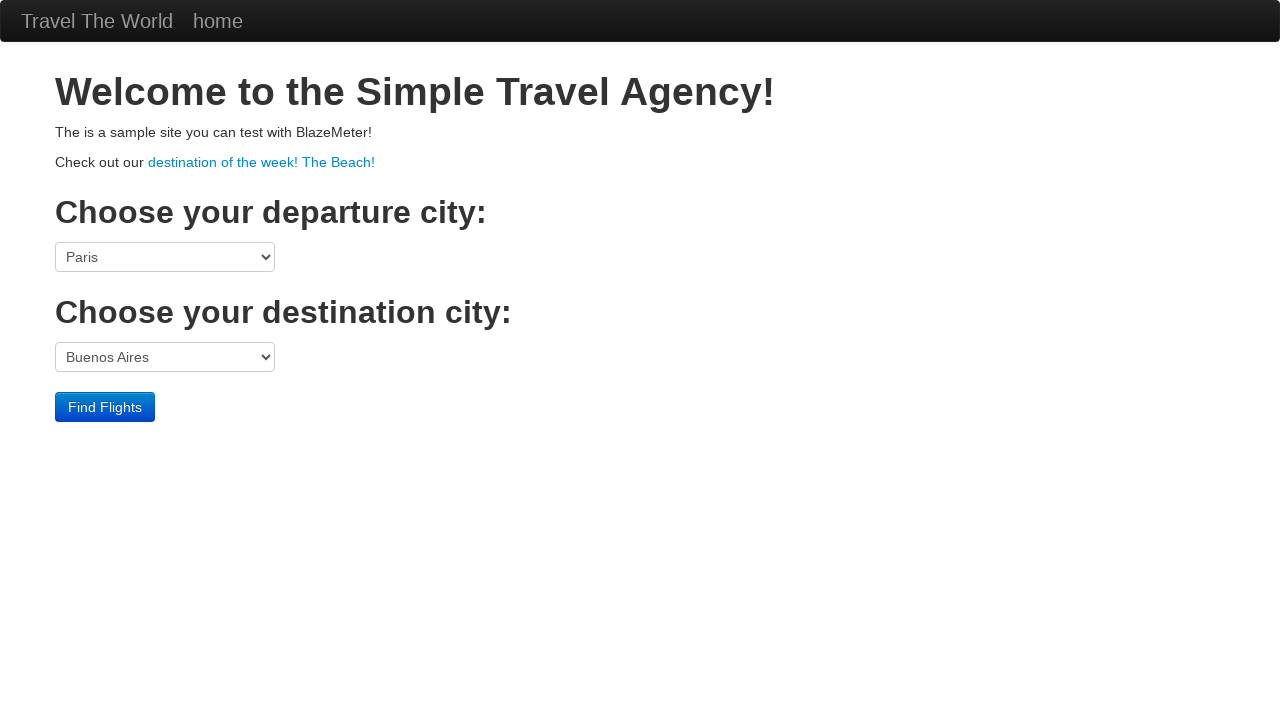

Selected London as destination city on select[name='toPort']
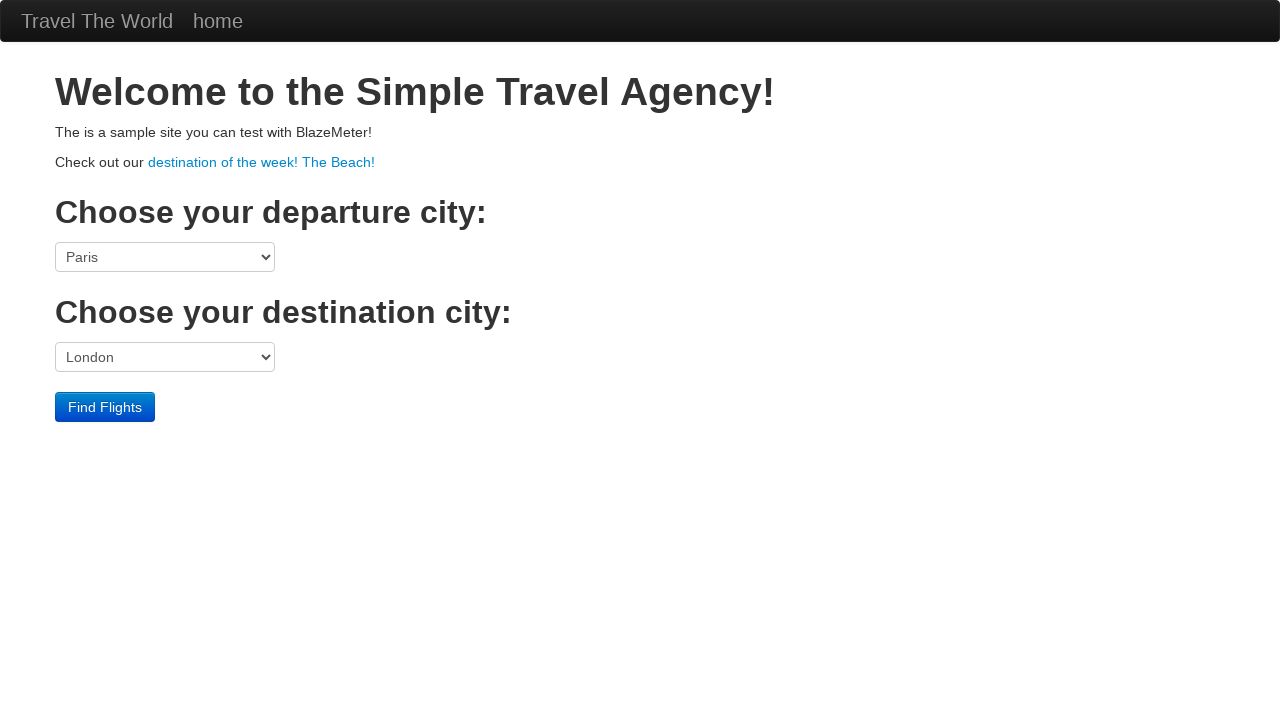

Clicked Find Flights button at (105, 407) on input[type='submit']
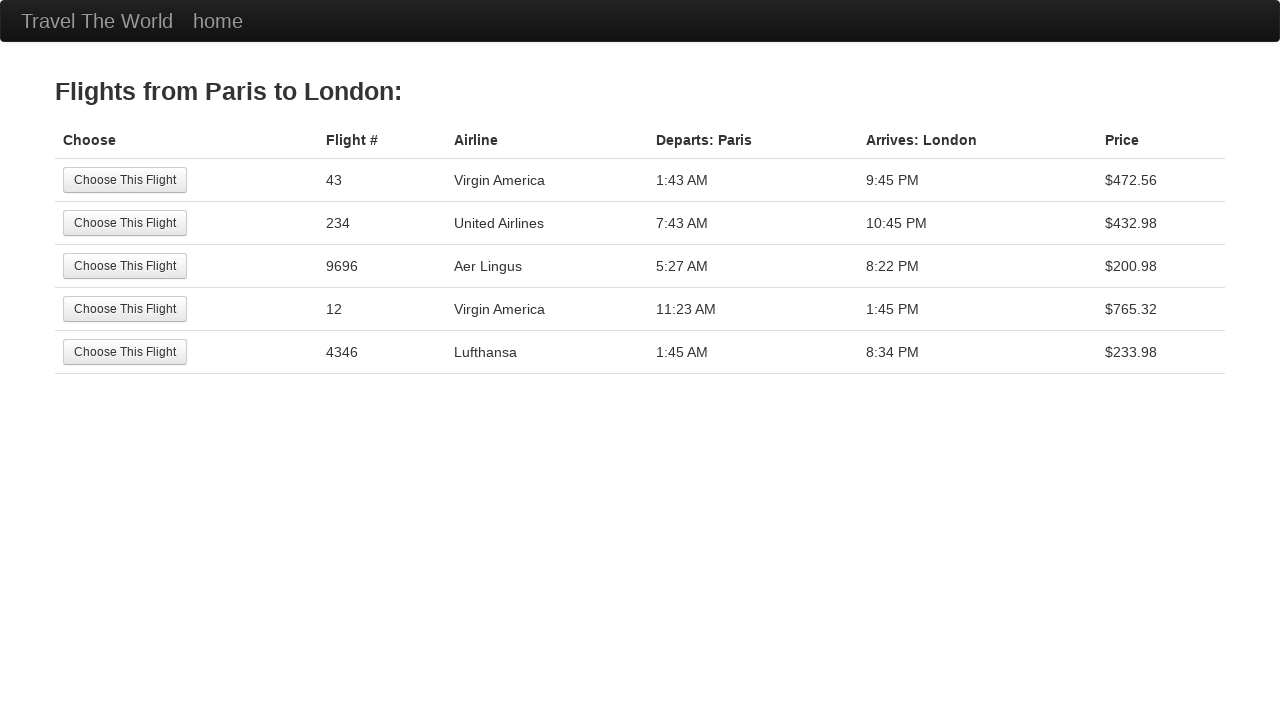

Flight search results page loaded with table
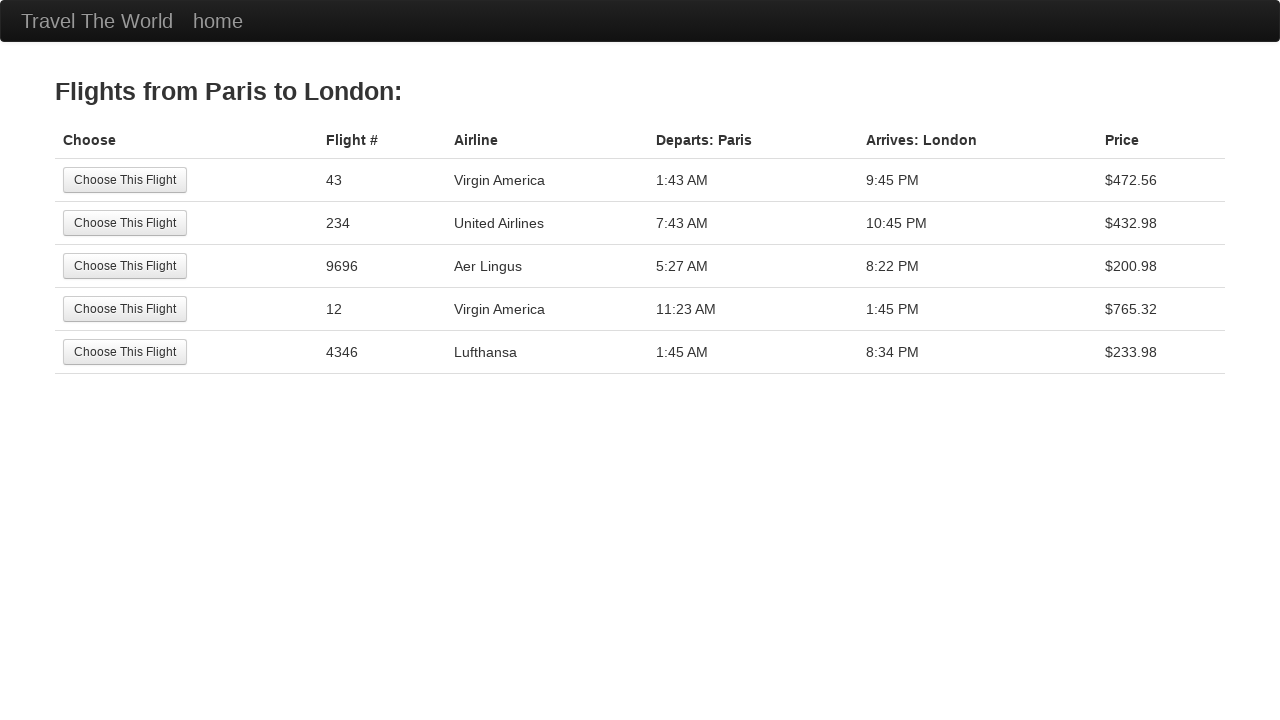

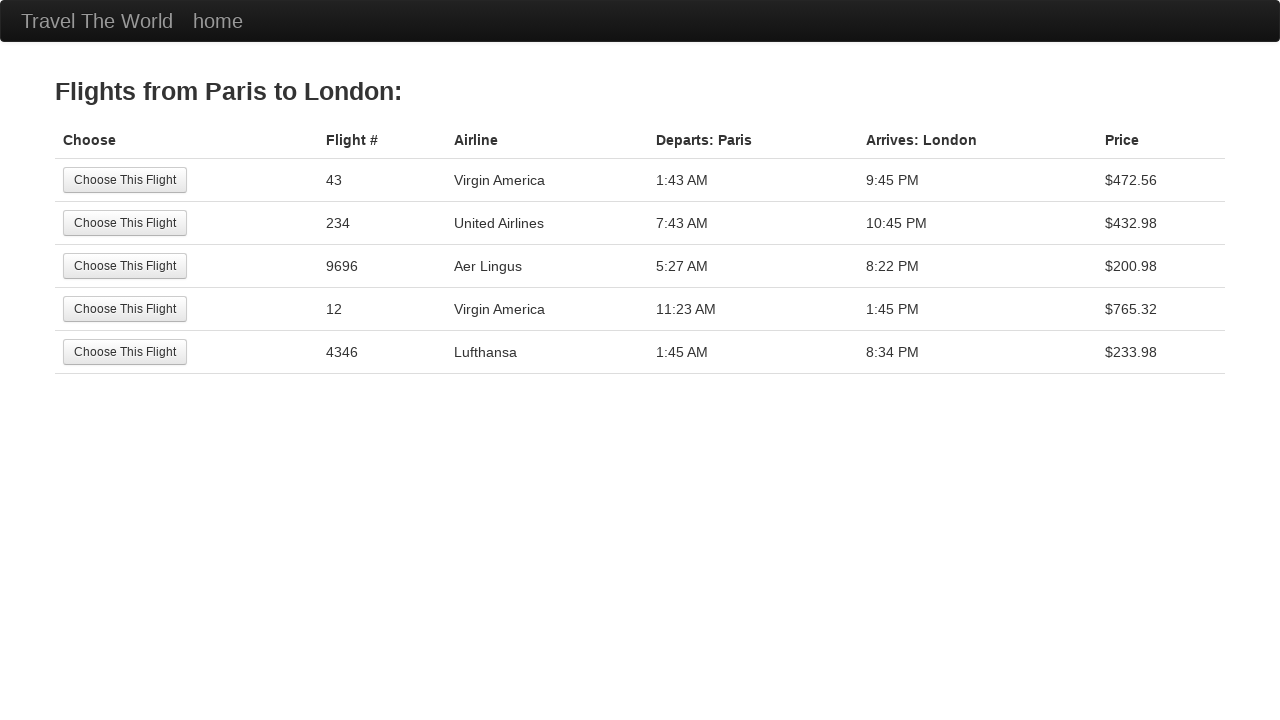